Tests adding todo items to a todo list application by filling the input field and pressing Enter

Starting URL: https://demo.playwright.dev/todomvc/

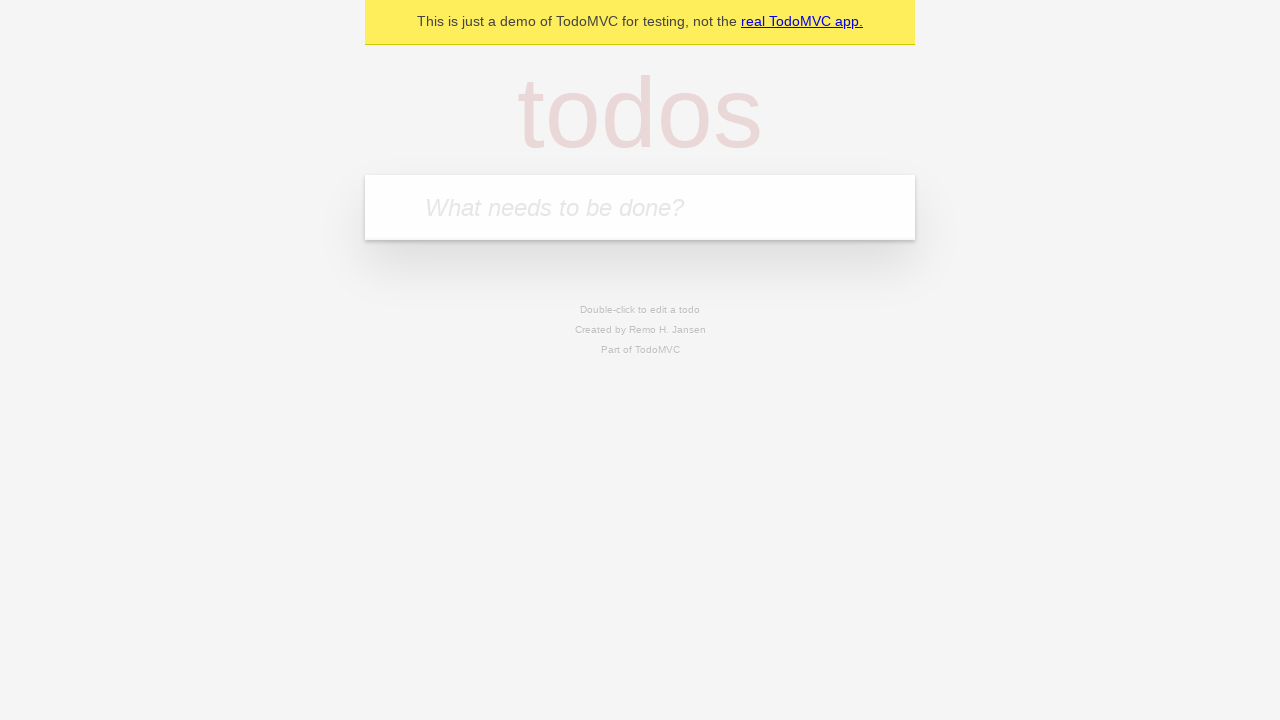

Filled input field with 'buy groceries' on internal:attr=[placeholder="What needs to be done?"i]
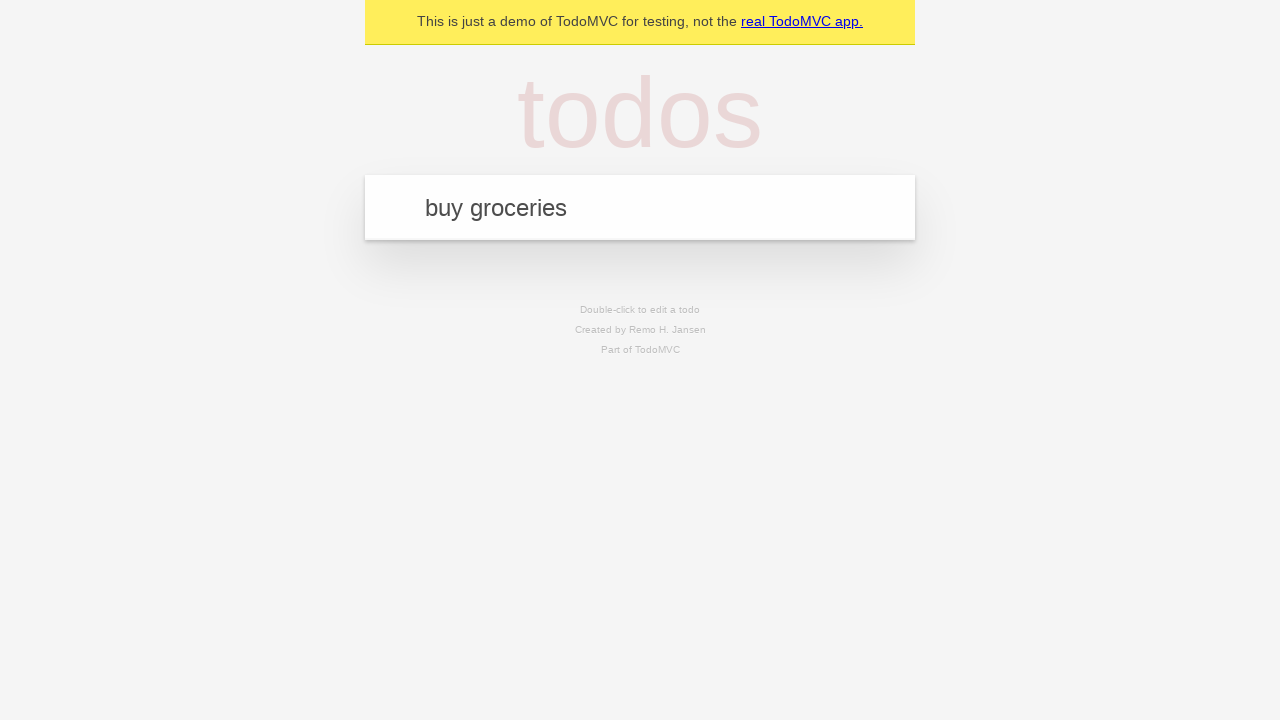

Pressed Enter to add first todo item
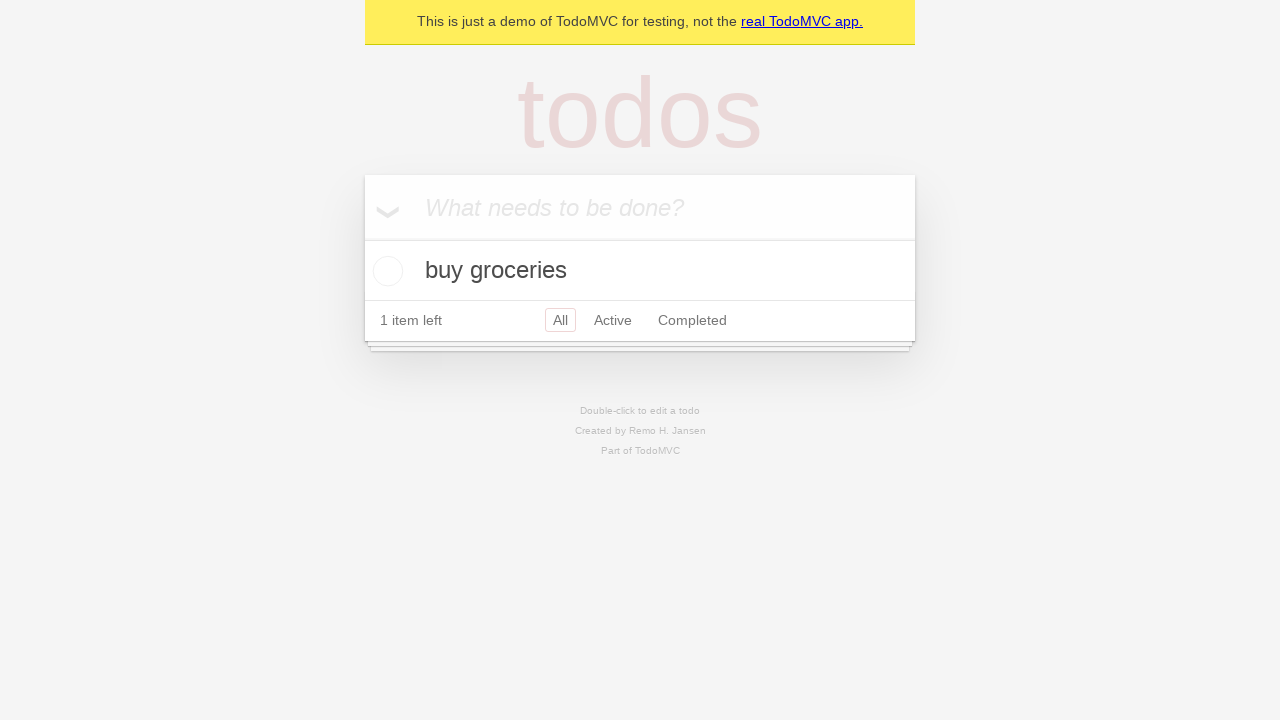

Filled input field with 'write tests' on internal:attr=[placeholder="What needs to be done?"i]
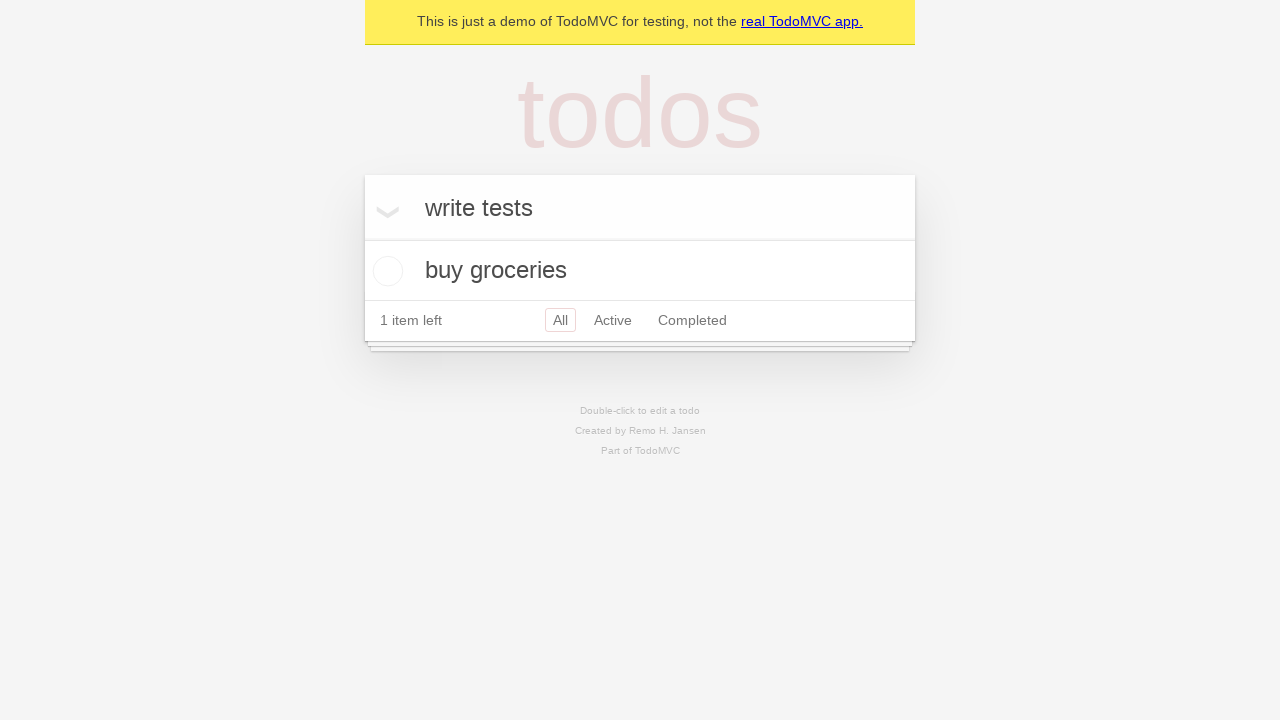

Pressed Enter to add second todo item
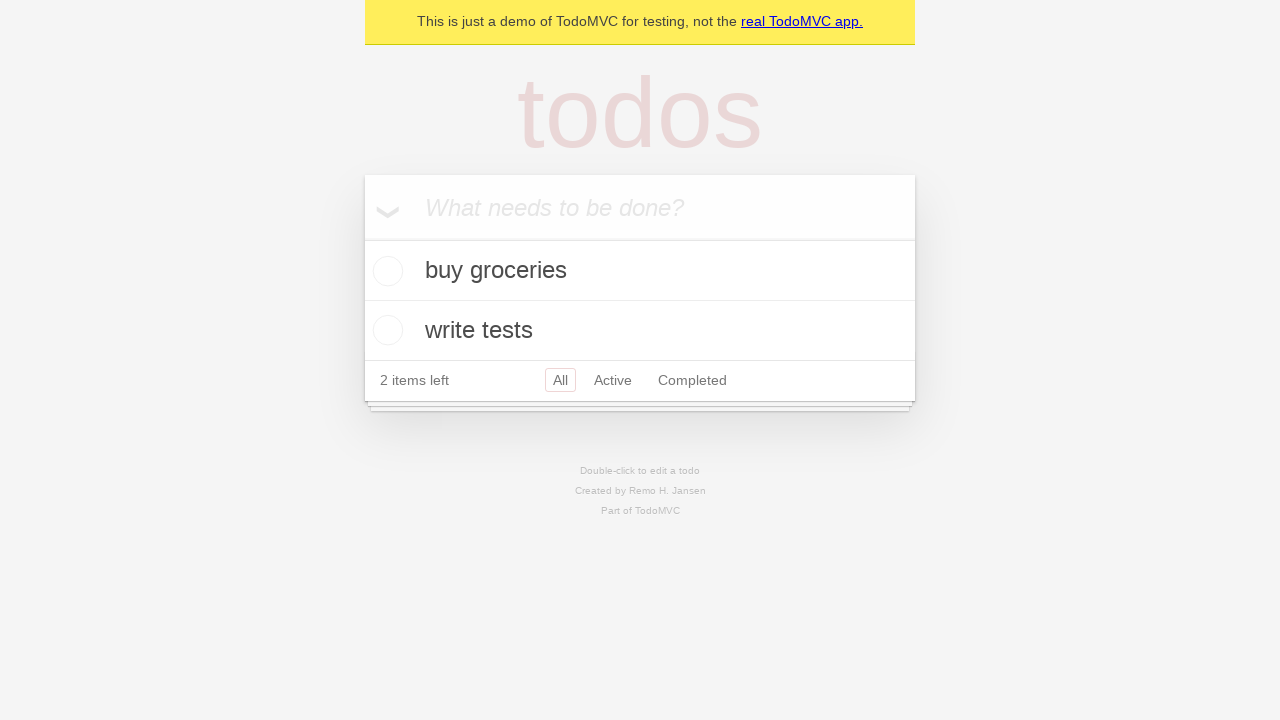

Todo items loaded in the list
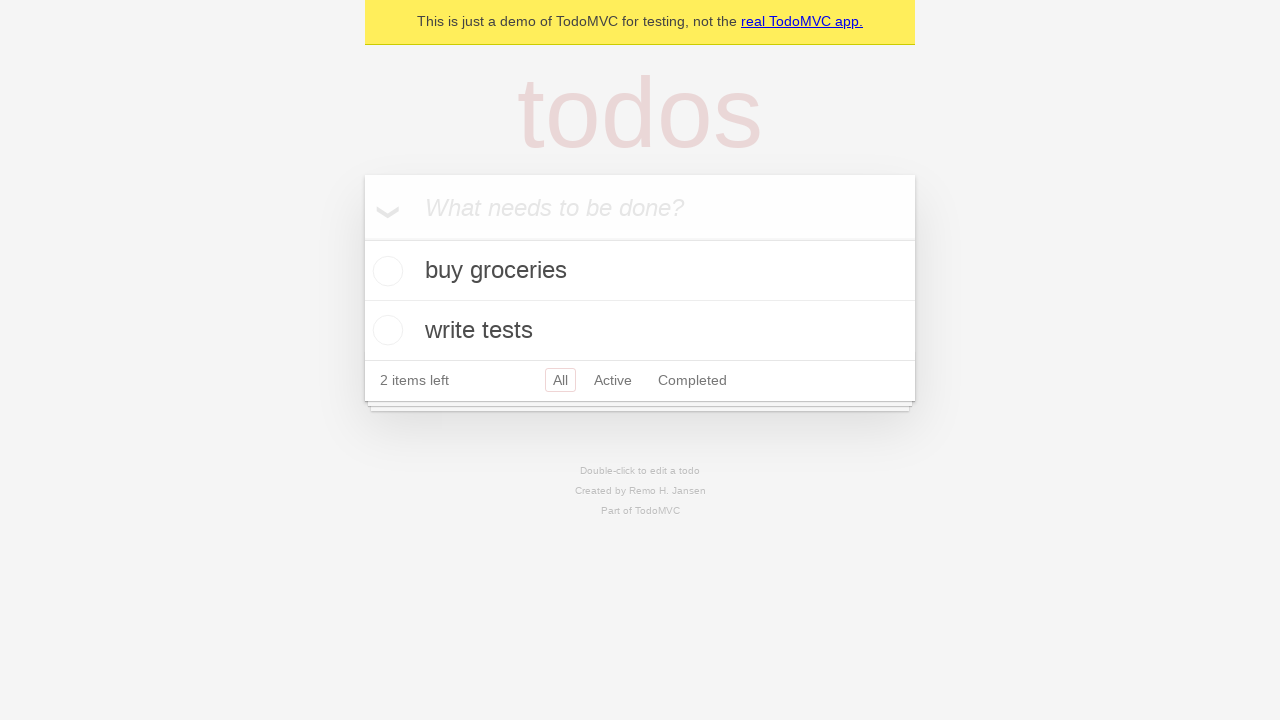

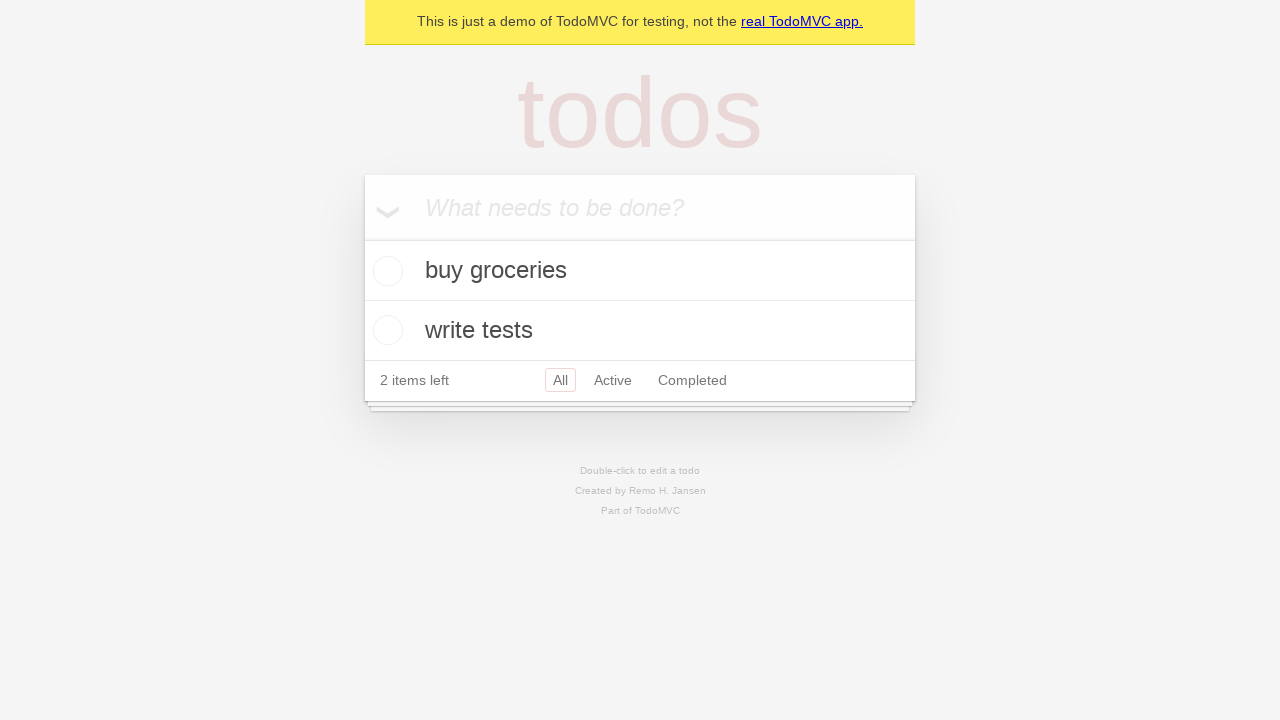